Tests the jQuery UI Controlgroup demo by navigating to the Controlgroup page, switching to the demo iframe, and verifying the header text displays "Controlgroup"

Starting URL: https://jqueryui.com/

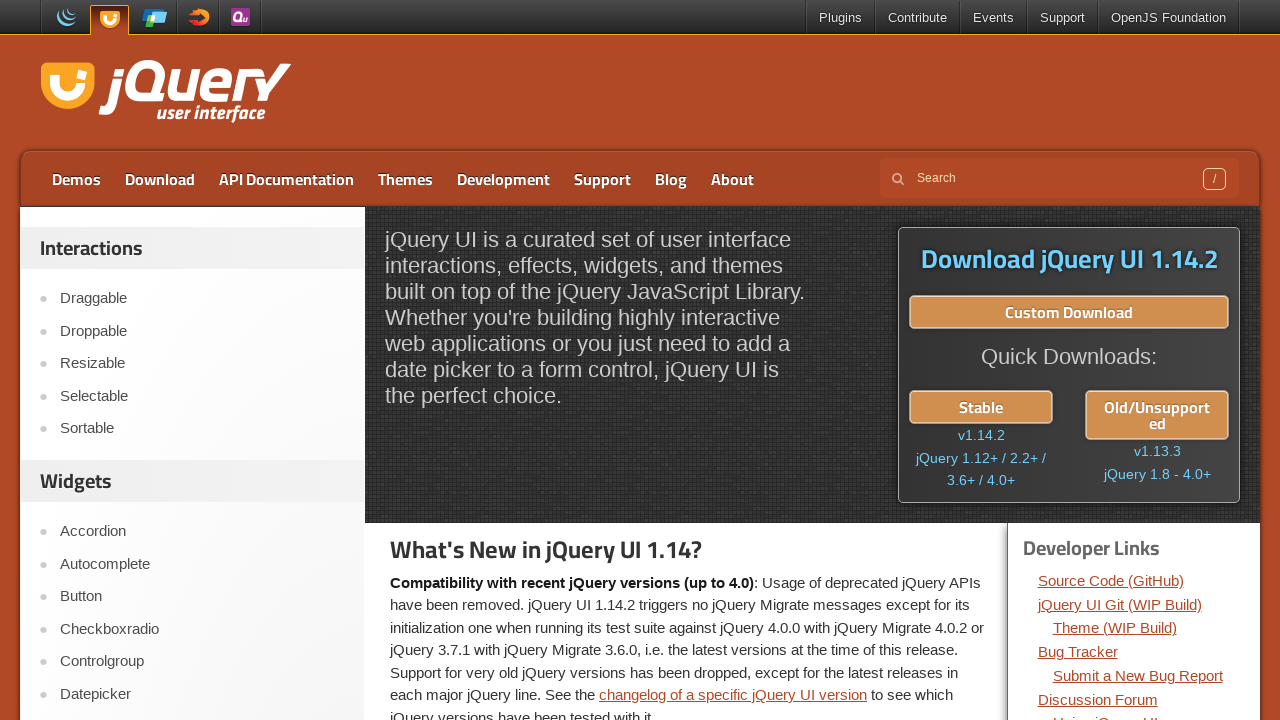

Navigated to jQuery UI homepage
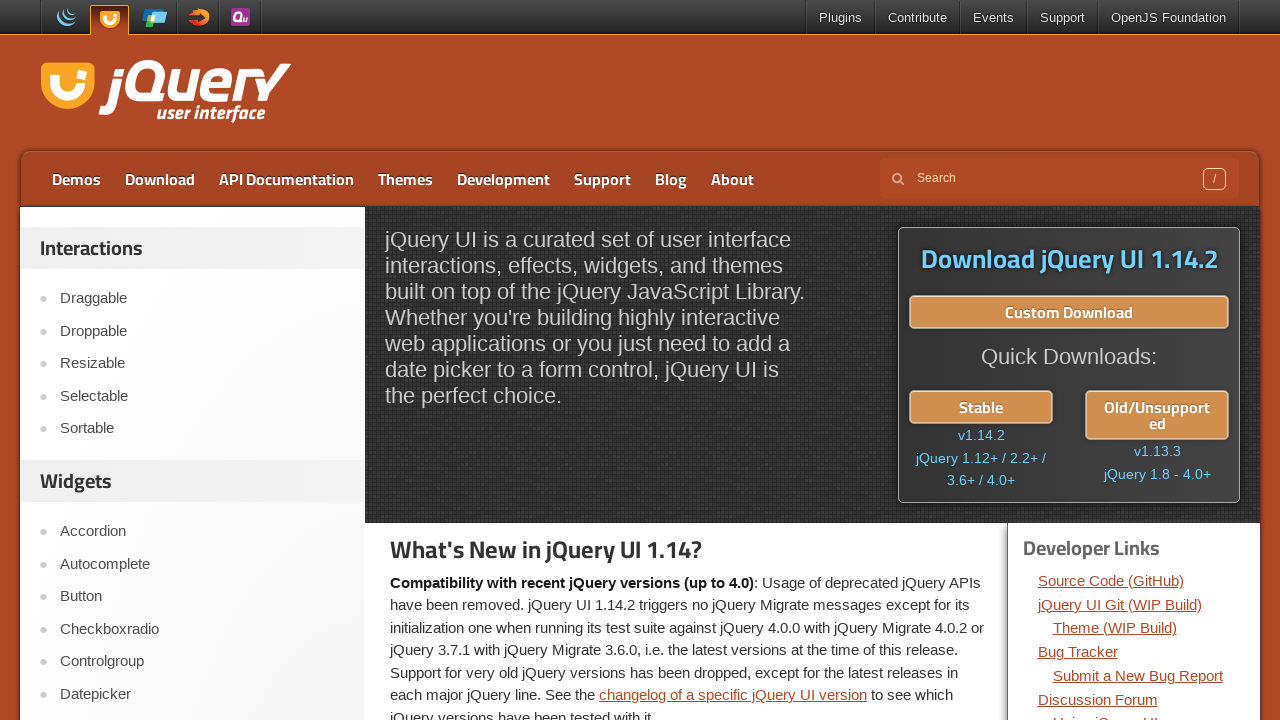

Clicked on the Controlgroup link in navigation at (202, 662) on a:has-text('Controlgroup')
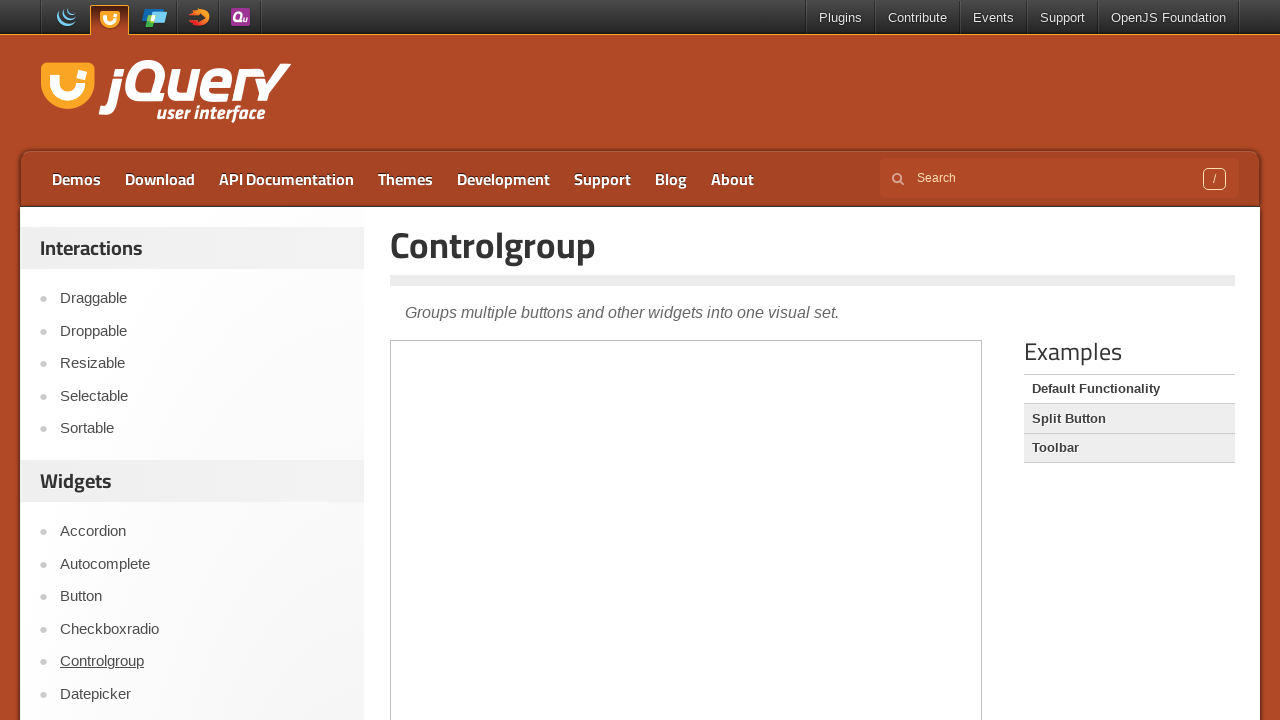

Located the demo iframe
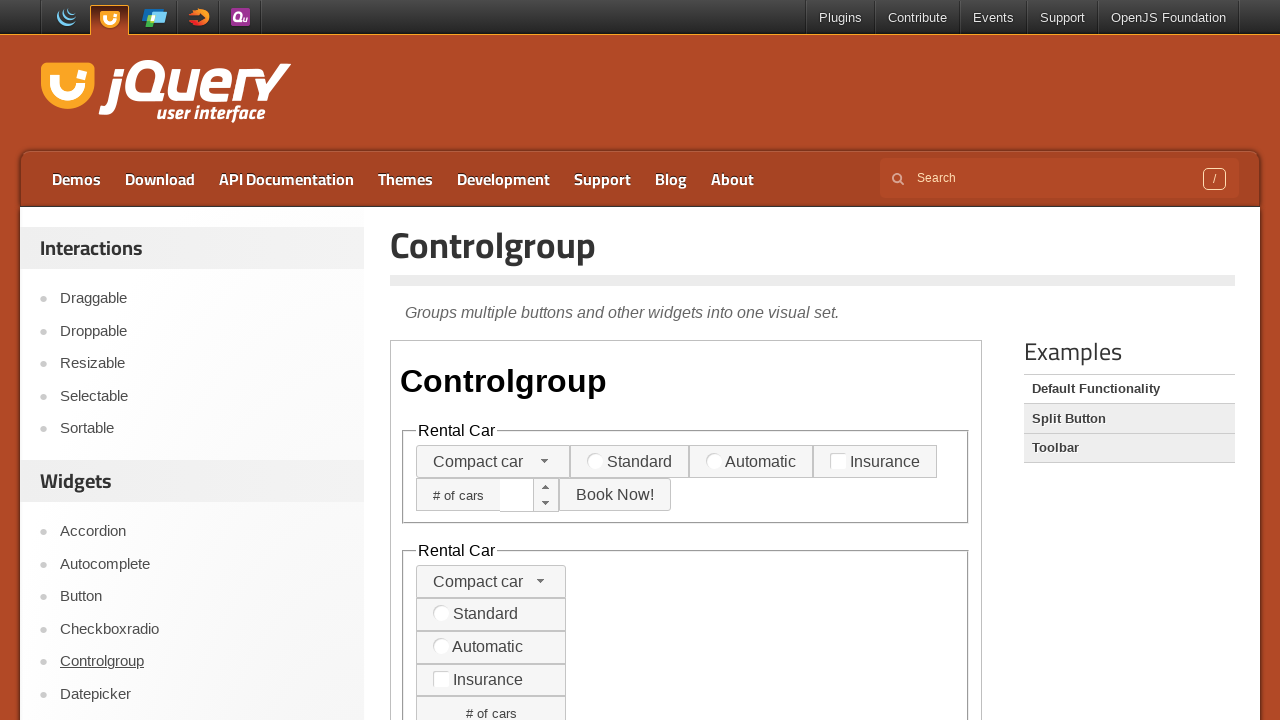

Located header element in demo iframe
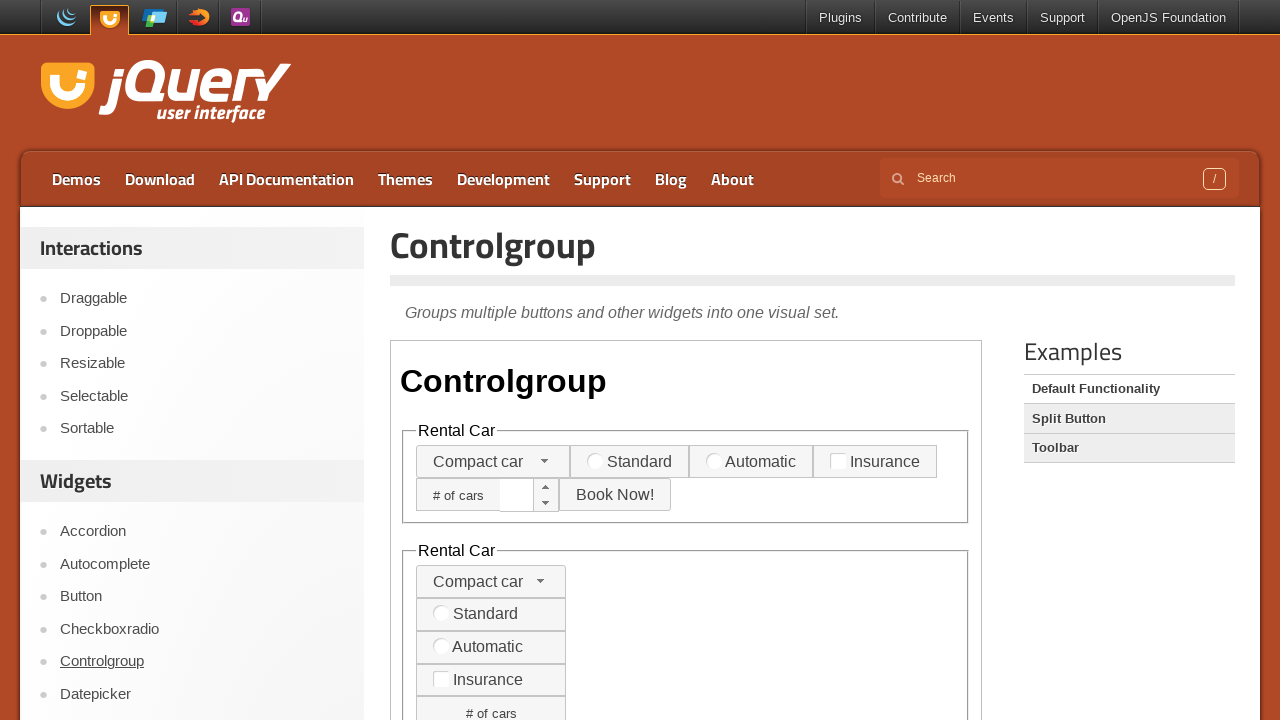

Waited 1 second for iframe content to load
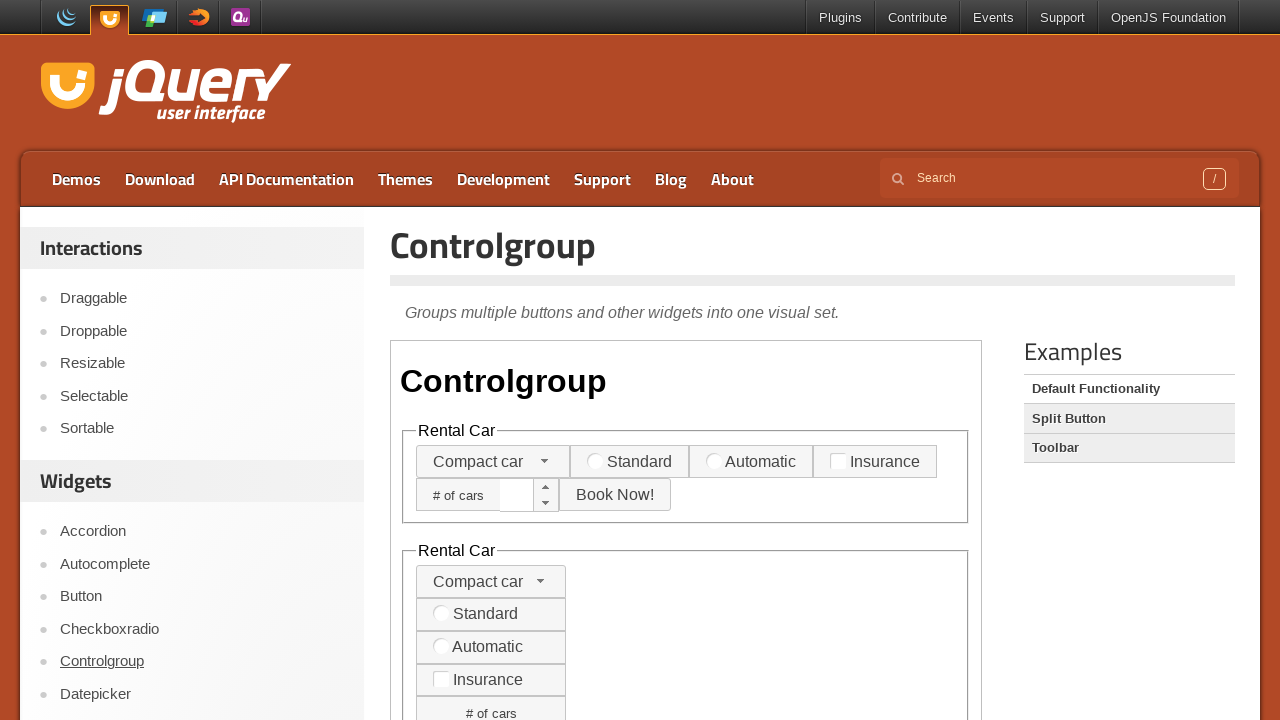

Verified that controlgroup demo is displayed with fieldset or ui-controlgroup elements
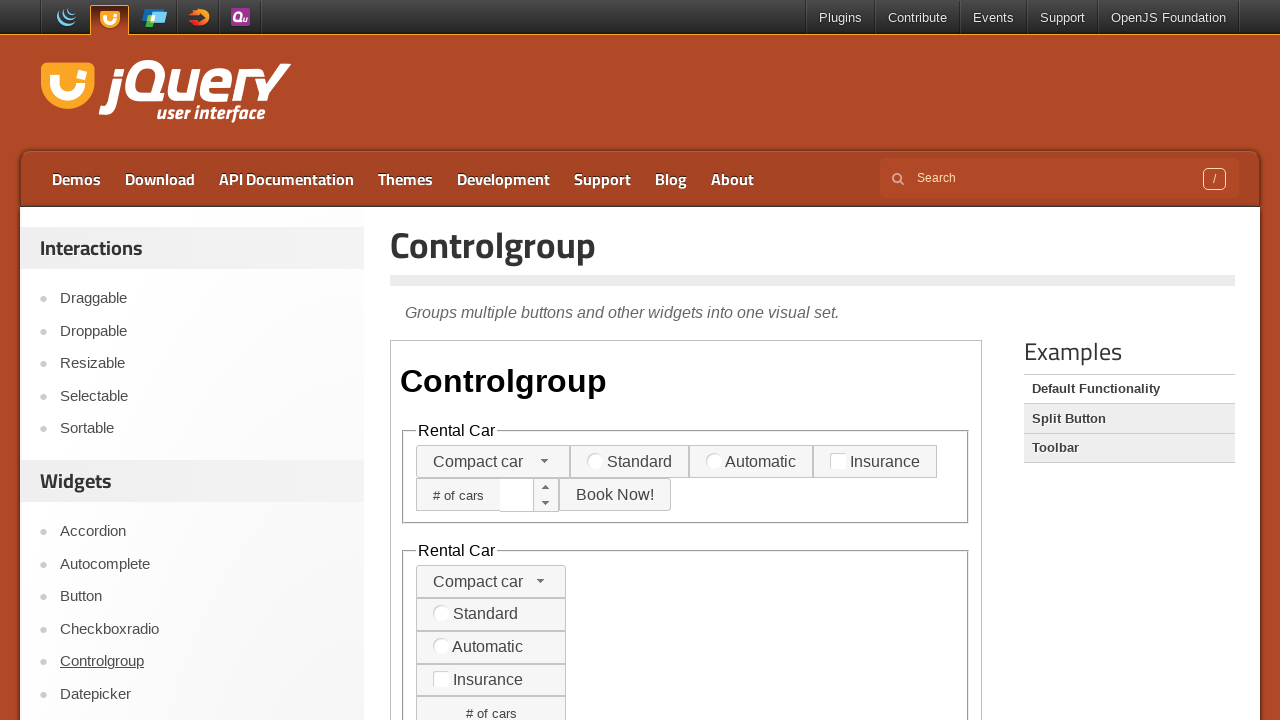

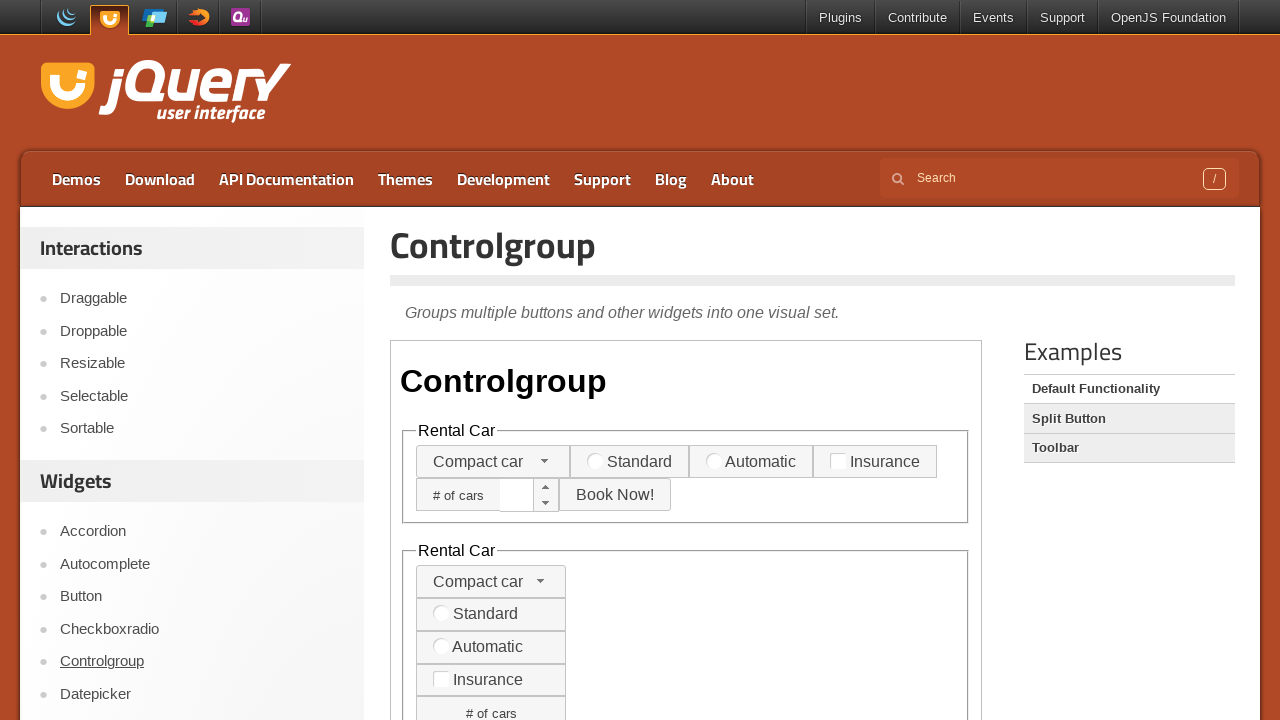